Tests the MOSDAC in-situ catalog page by selecting a satellite from the dropdown, then selecting a sensor, and verifying that the data table loads with results.

Starting URL: https://www.mosdac.gov.in/catalog/insitu.php

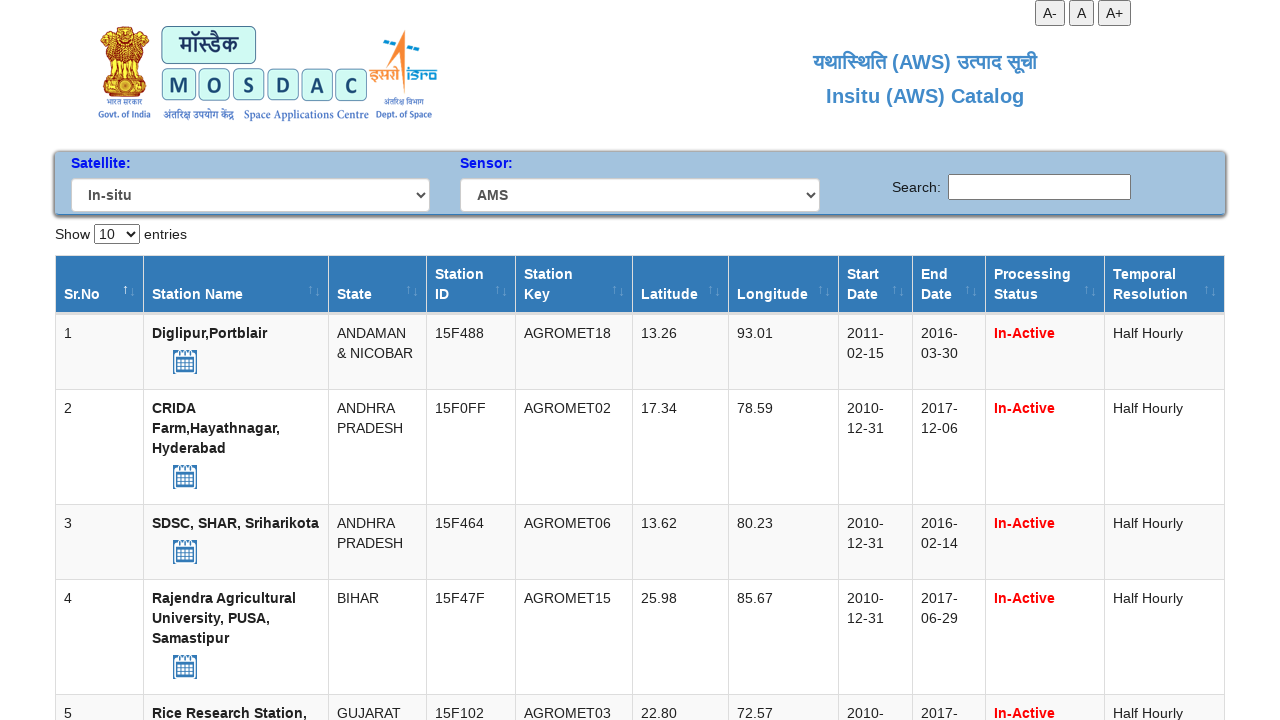

Page fully loaded with networkidle state
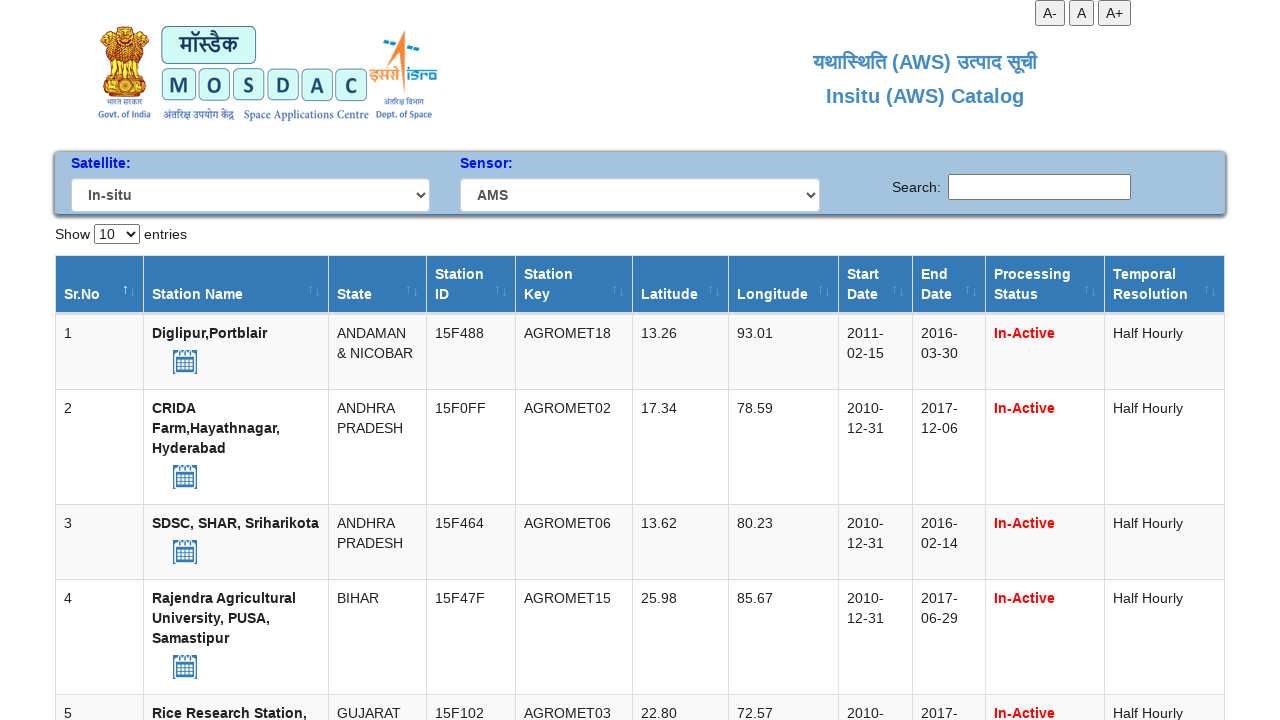

Satellite dropdown selector is available
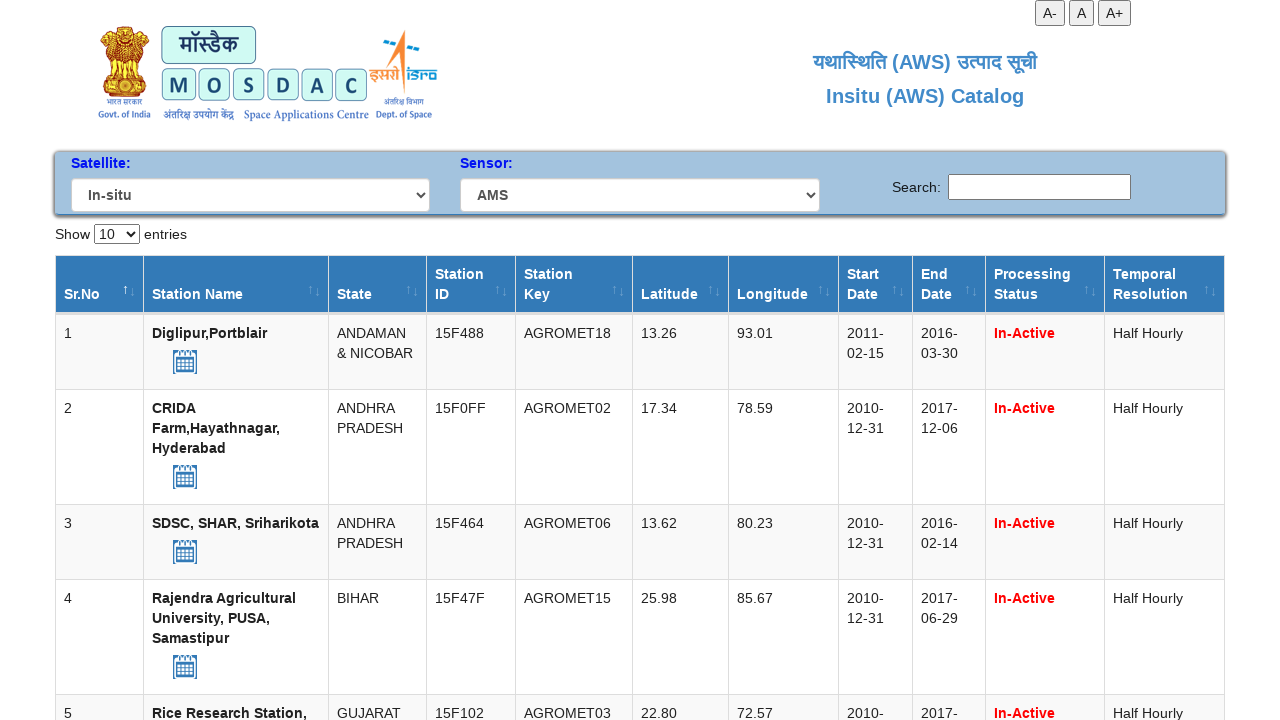

Selected satellite option with value '9999' on select[name="satellite"]
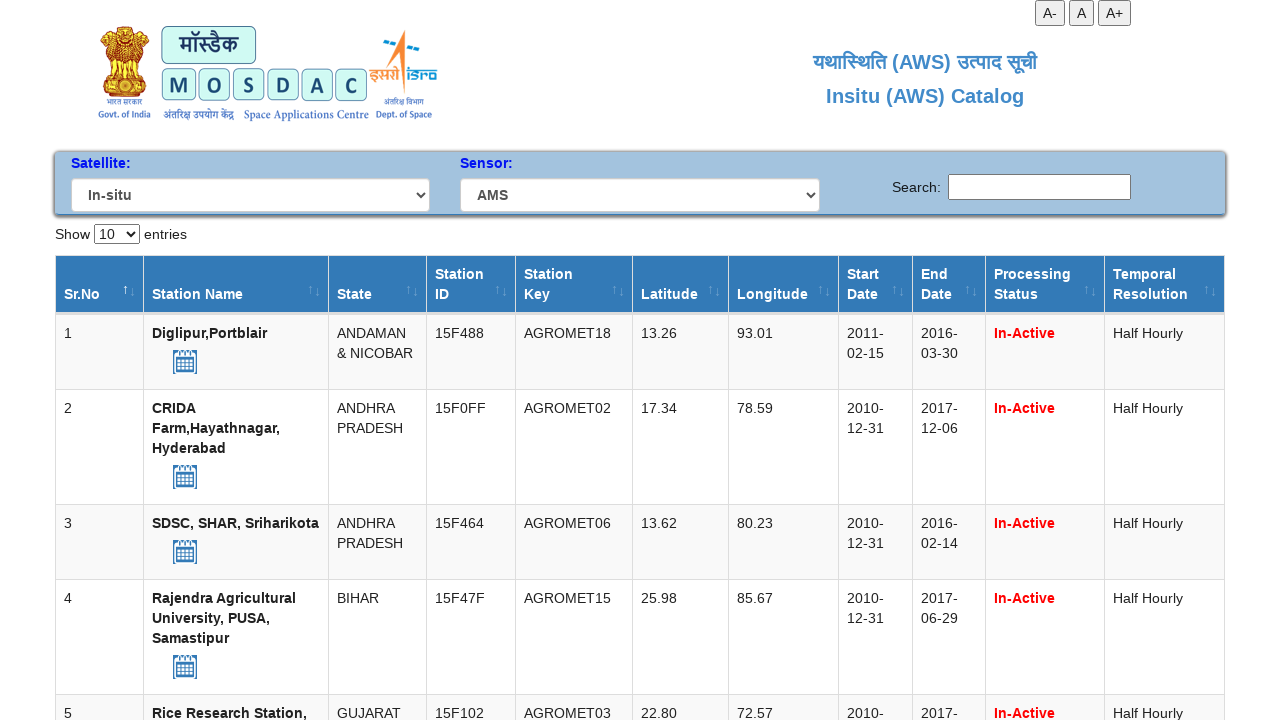

Waited 2 seconds for sensor dropdown to populate
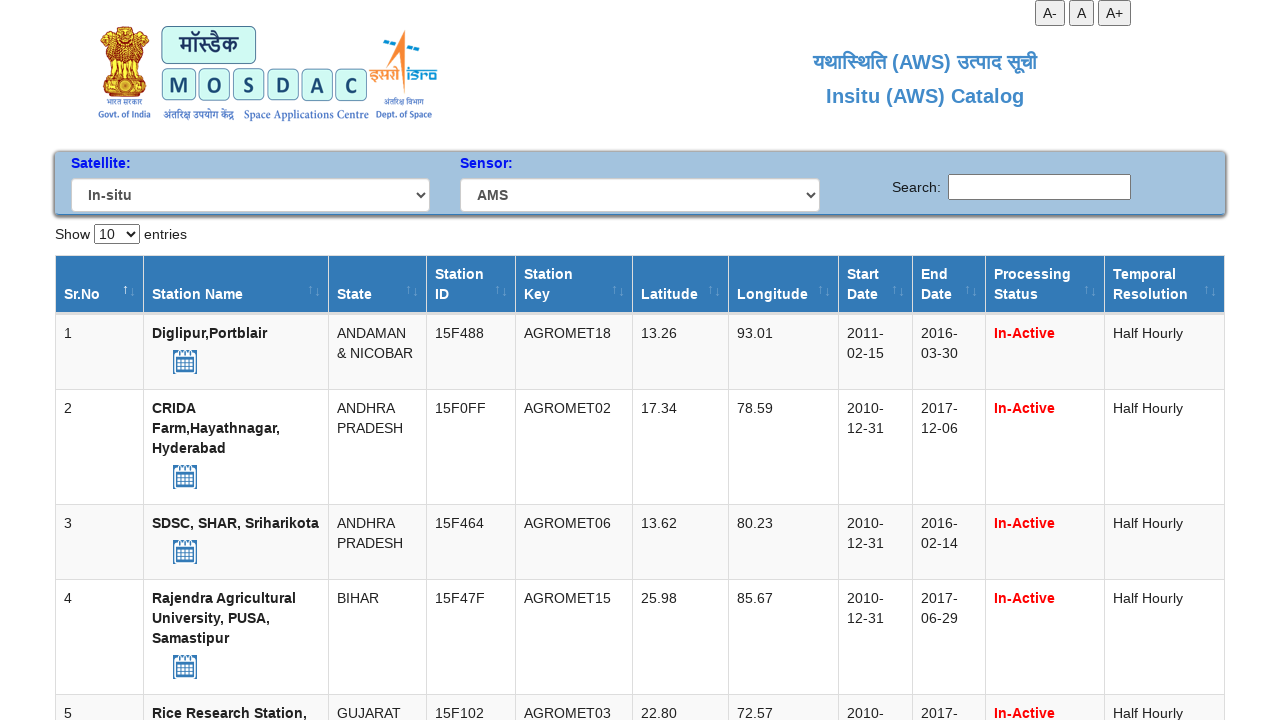

Sensor dropdown is available
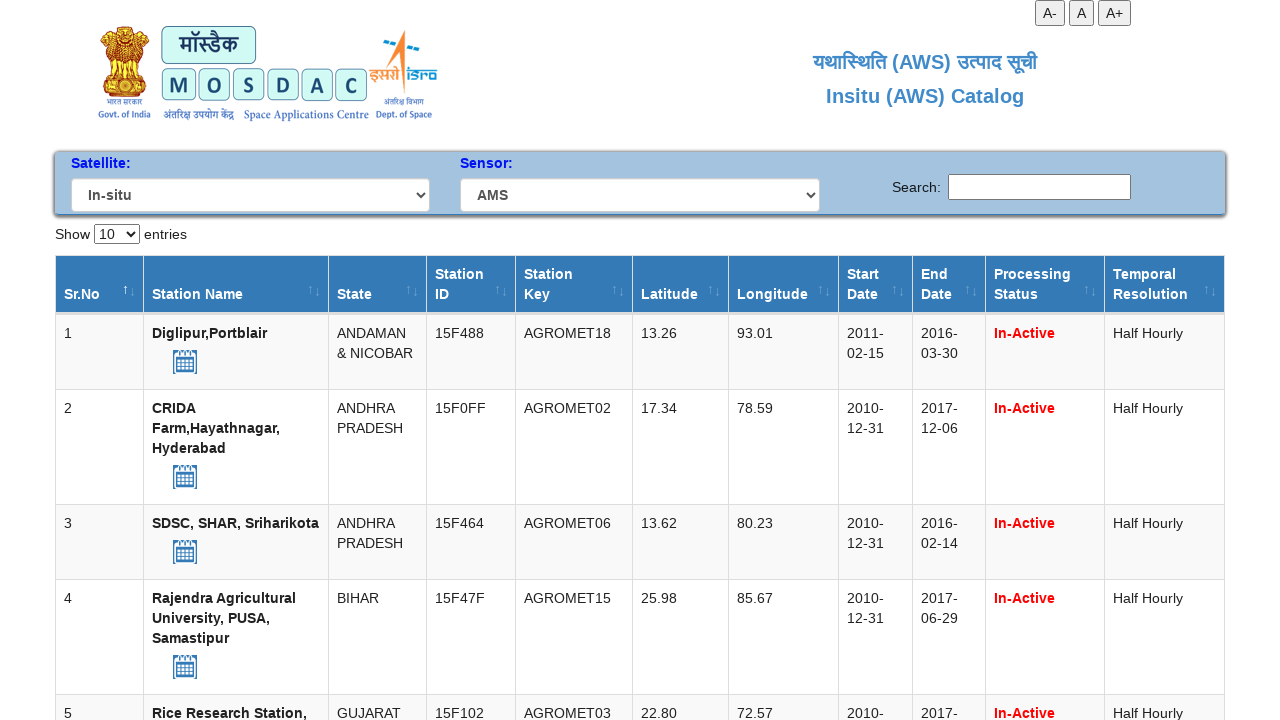

Selected sensor option with value '8' on select[name="sensor"]
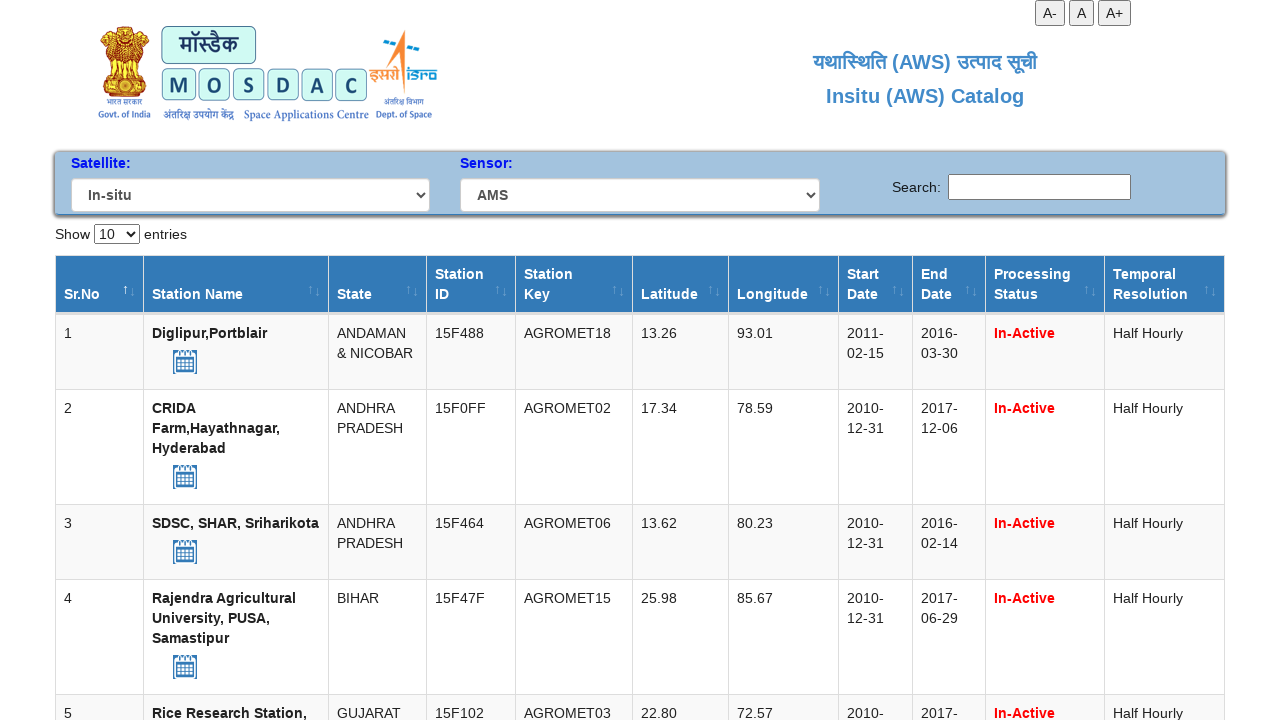

Waited 3 seconds for data table to load
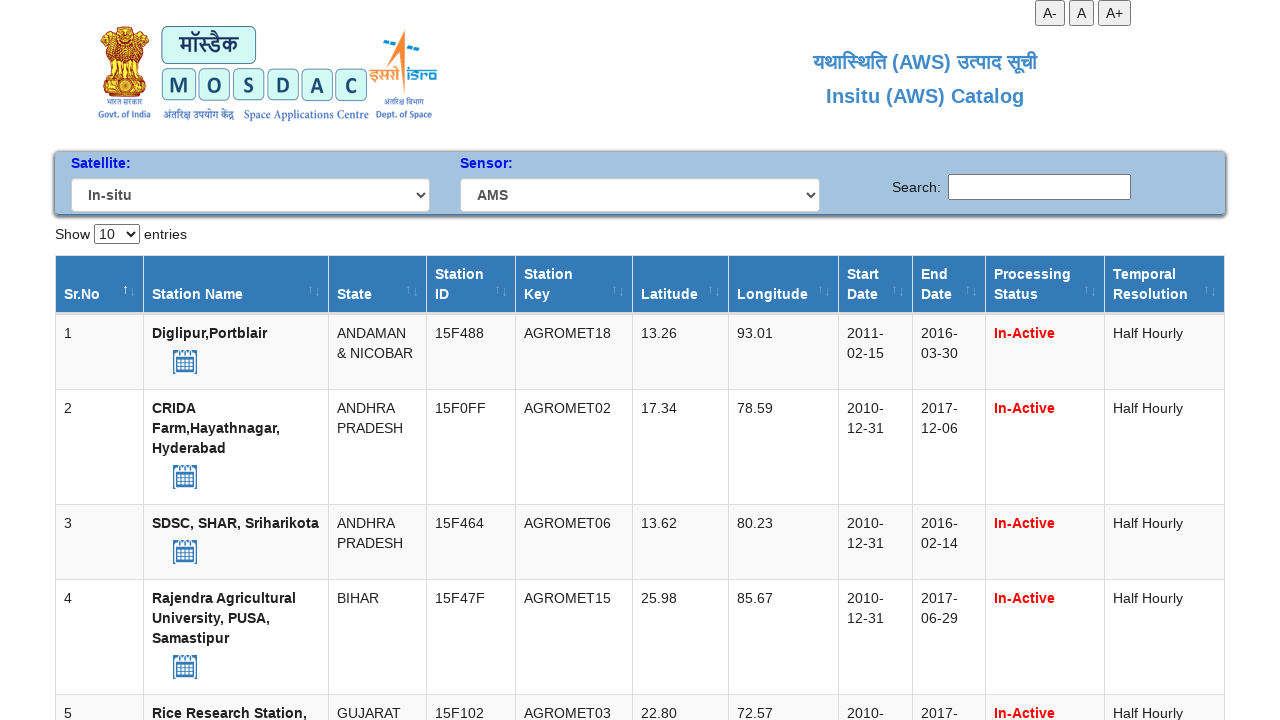

Data table (#tabledata) is now visible and attached to the DOM
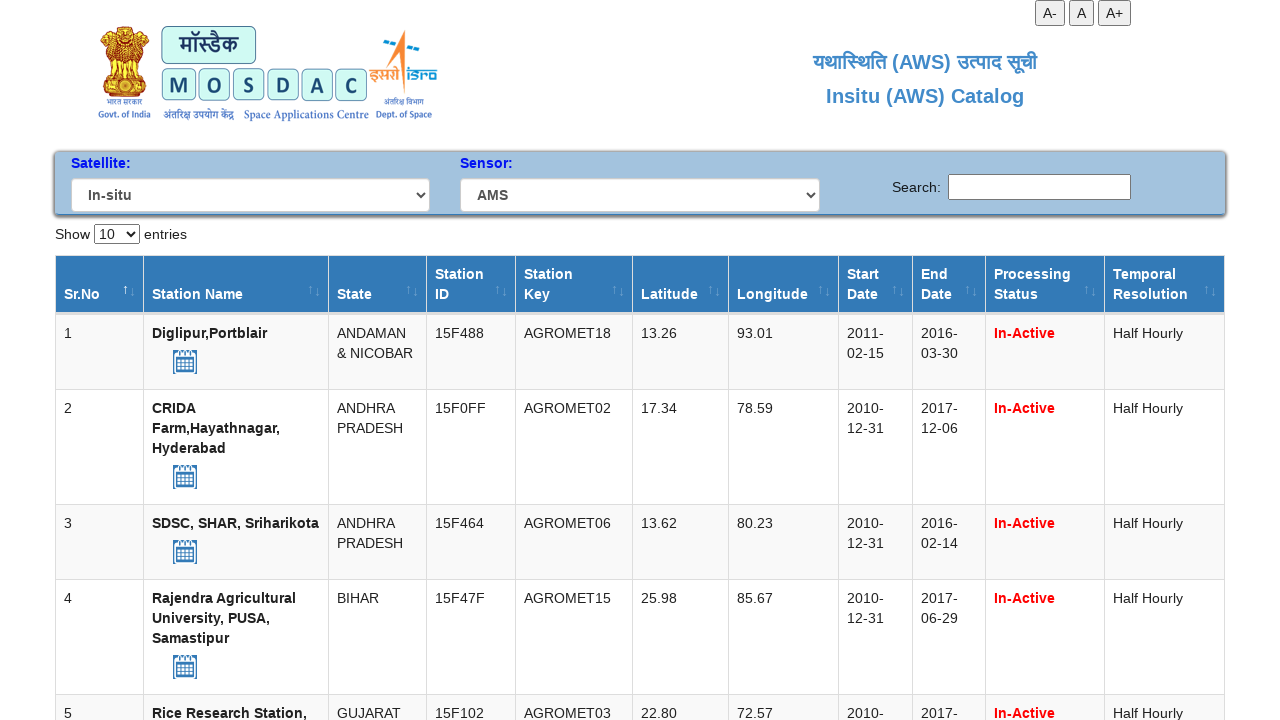

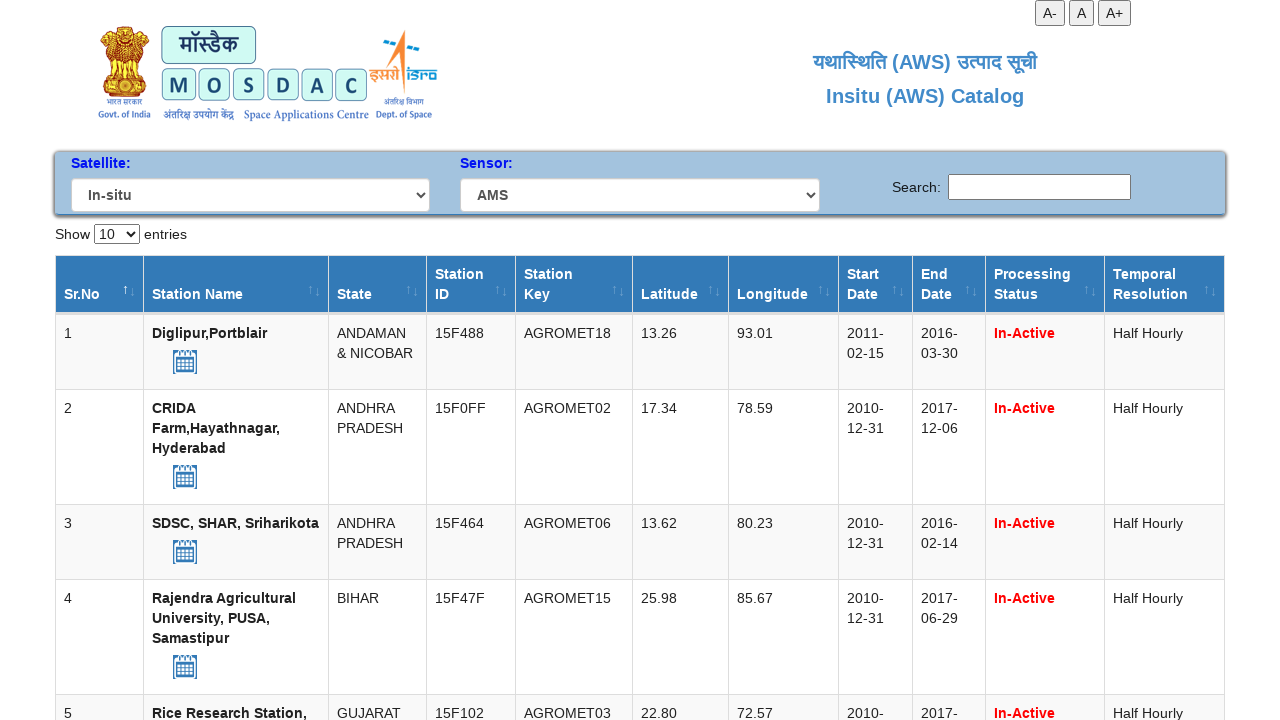